Tests the MarketPulse economic calendar filtering functionality by applying country filter for Australia, unchecking holidays, selecting a date range, and verifying the download menu options are accessible.

Starting URL: https://www.marketpulse.com/tools/economic-calendar/

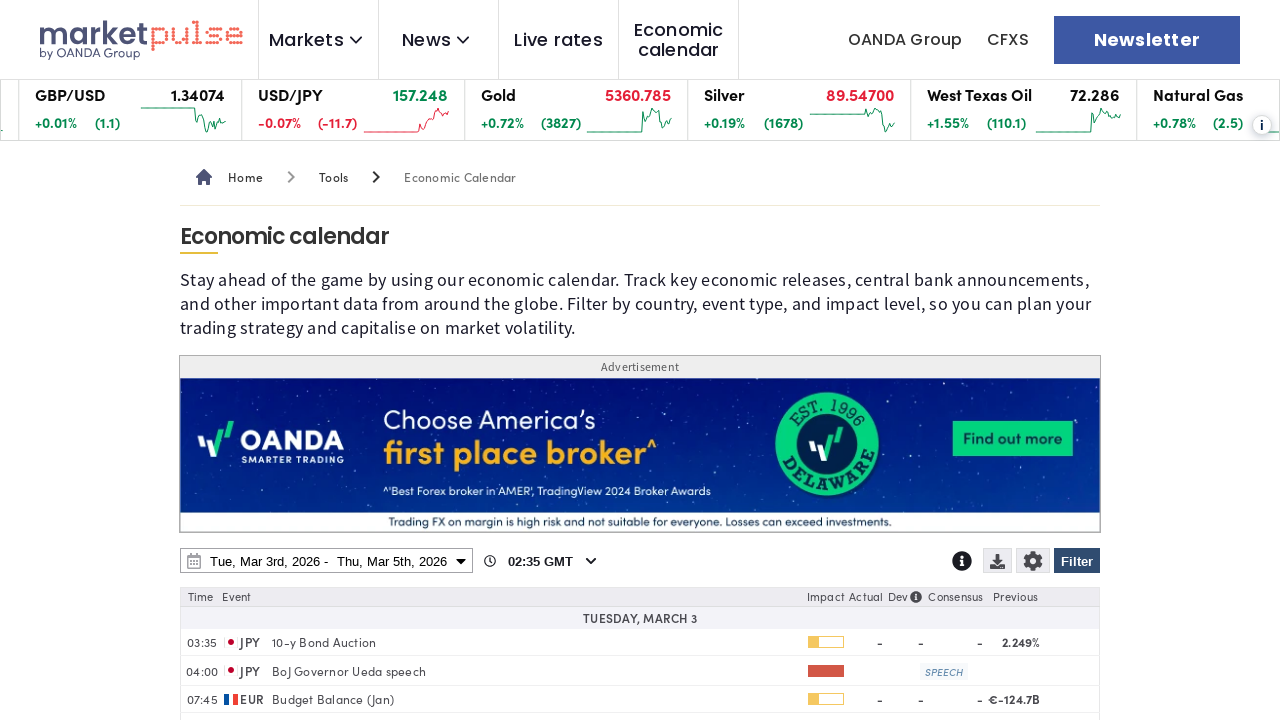

Waited for page to load with domcontentloaded state
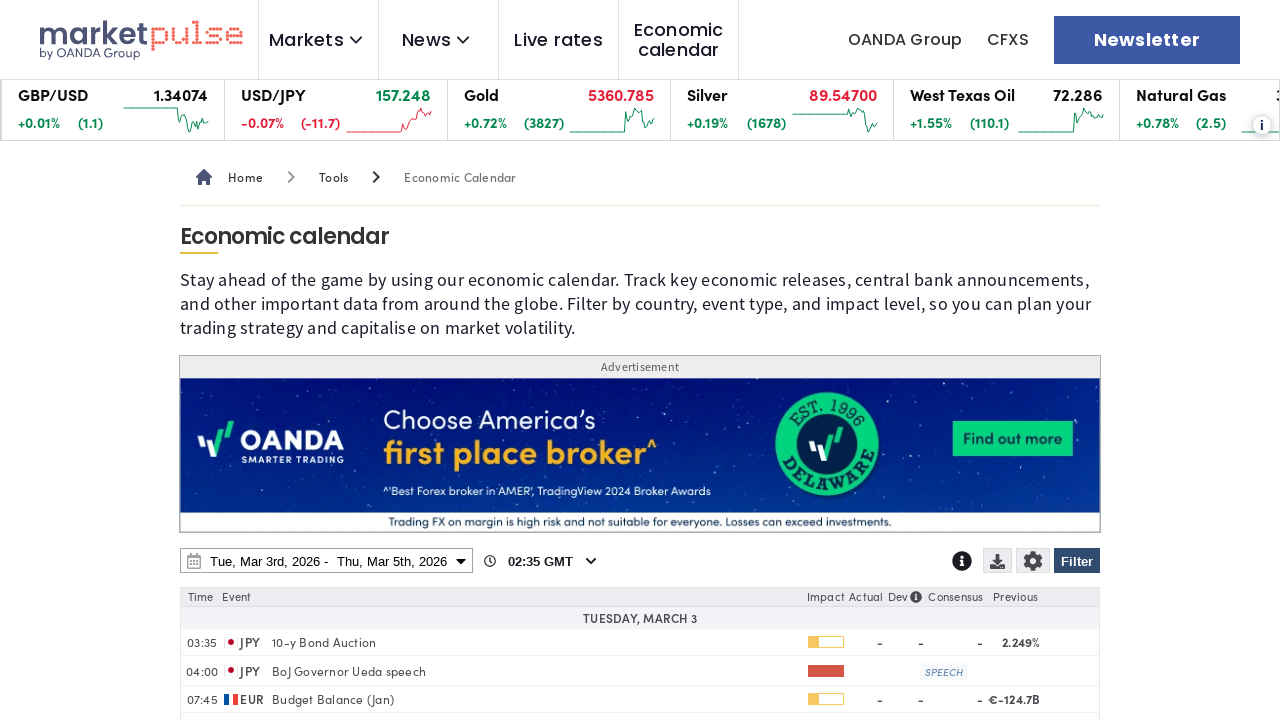

Clicked Filter button to open filter menu at (1077, 561) on internal:role=button[name="Filter"i]
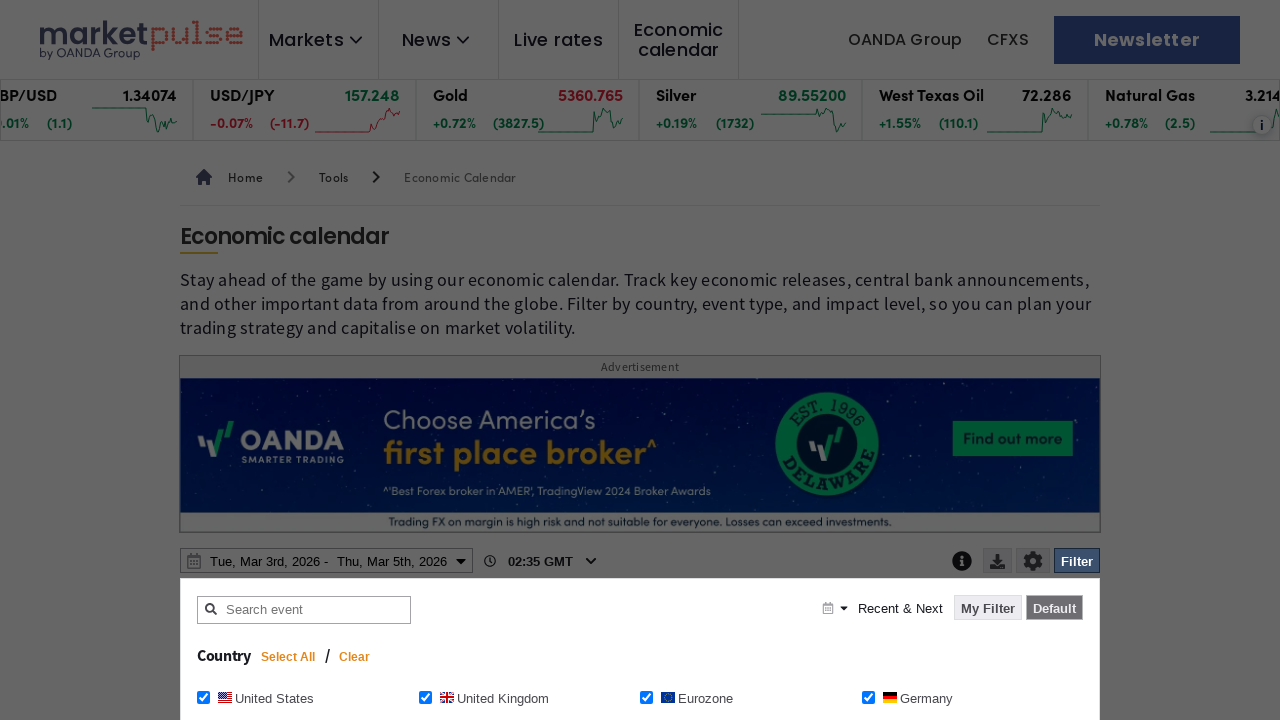

Clear button appeared in filter menu
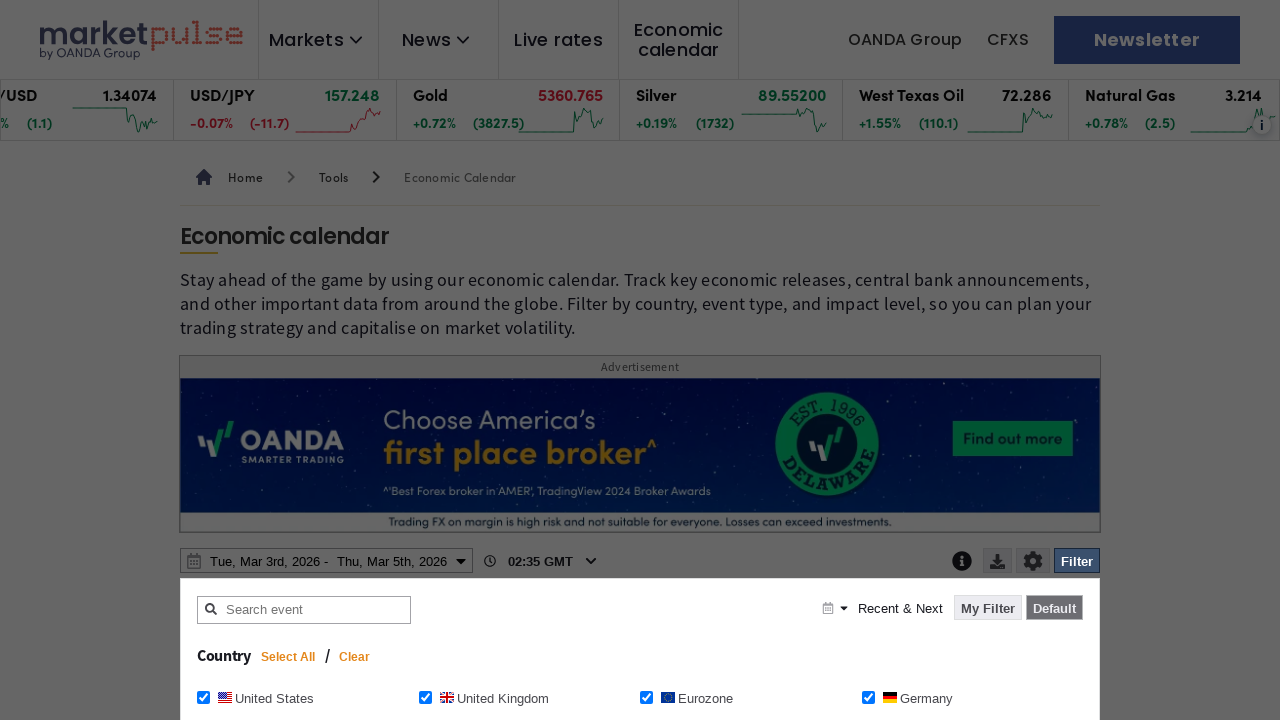

Waited 1200ms for filter menu to fully render
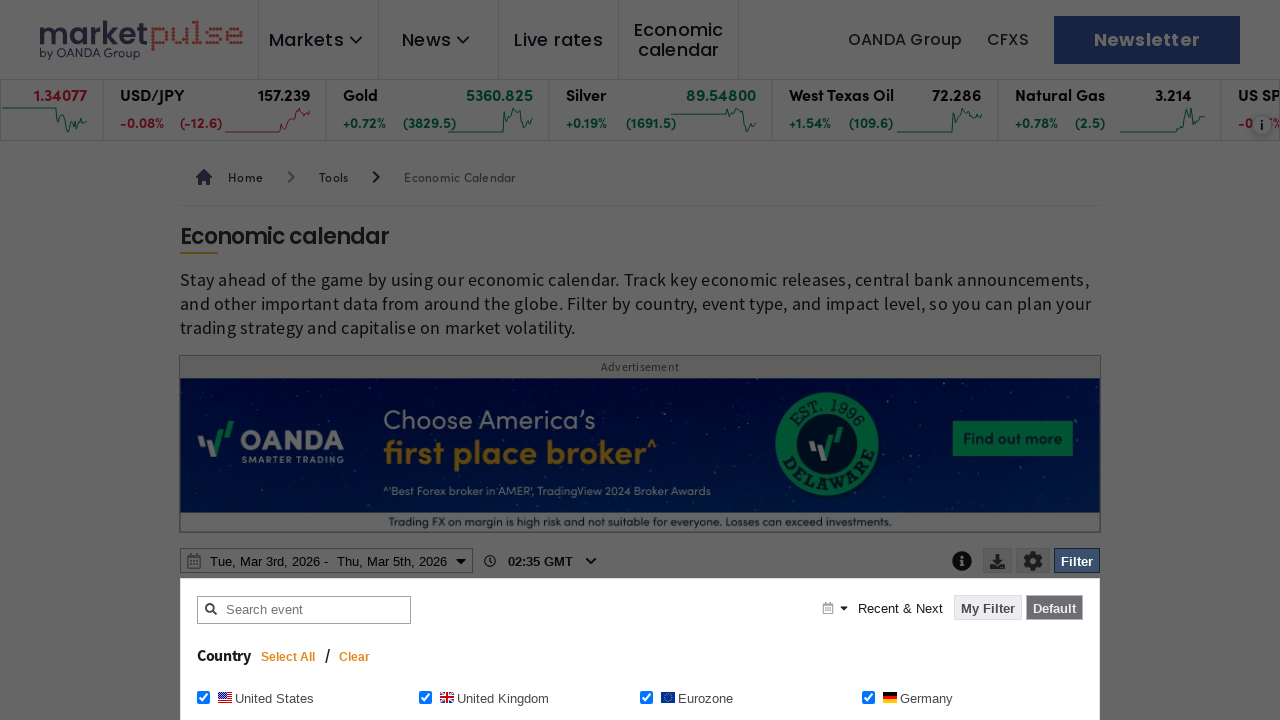

Clicked Clear button to reset existing filters at (355, 657) on internal:role=button[name="Clear"i]
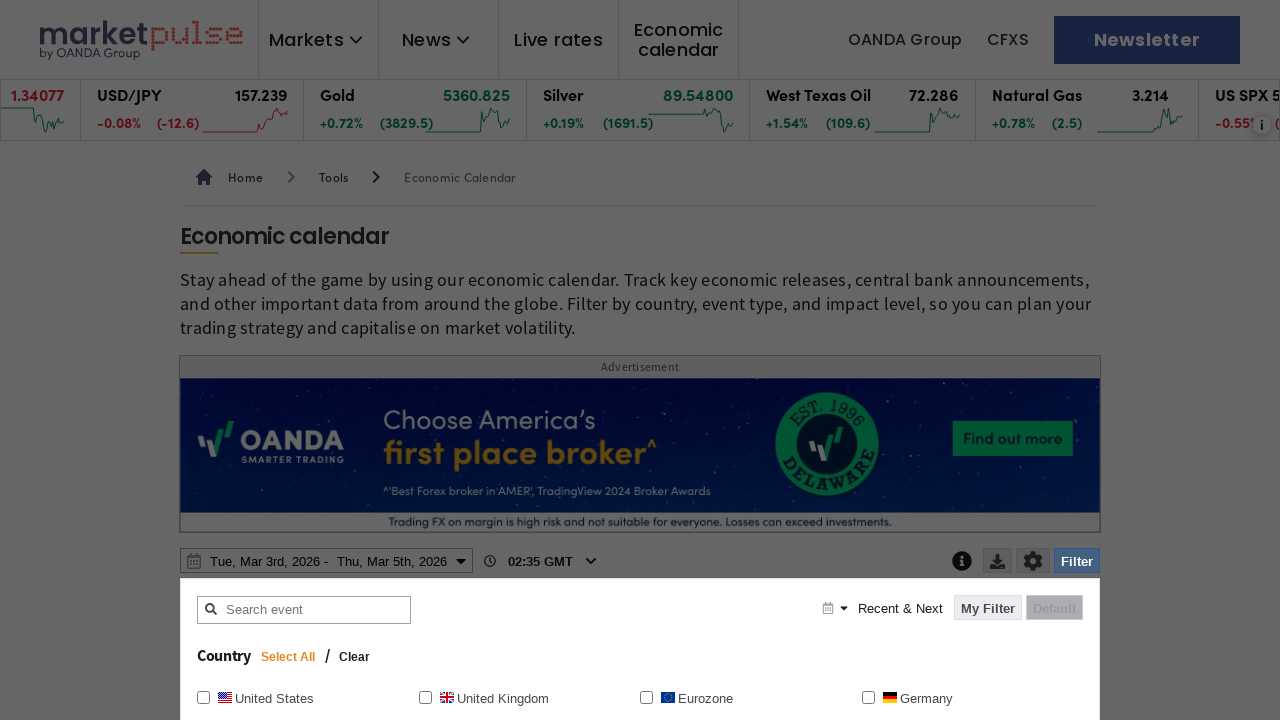

Waited 1200ms for filters to clear
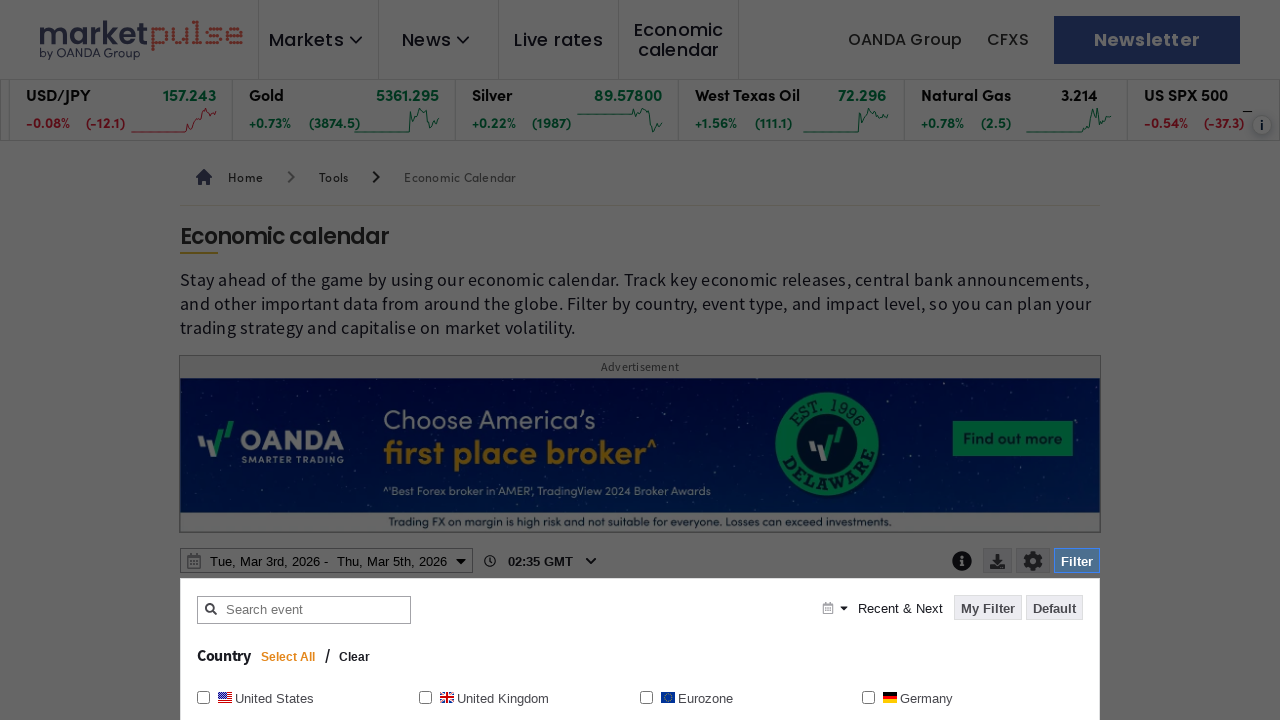

Checked Australia checkbox in country filter at (868, 360) on internal:role=checkbox[name="Australia Australia"i]
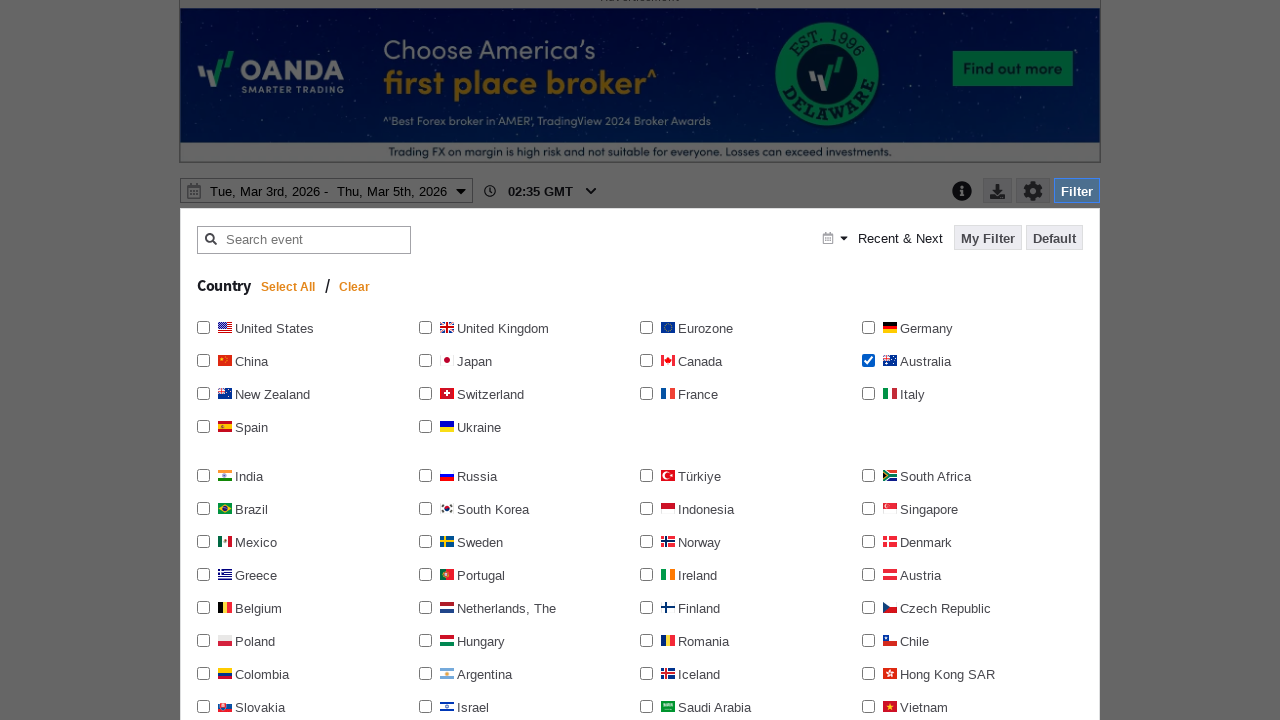

Waited 1200ms for Australia selection to register
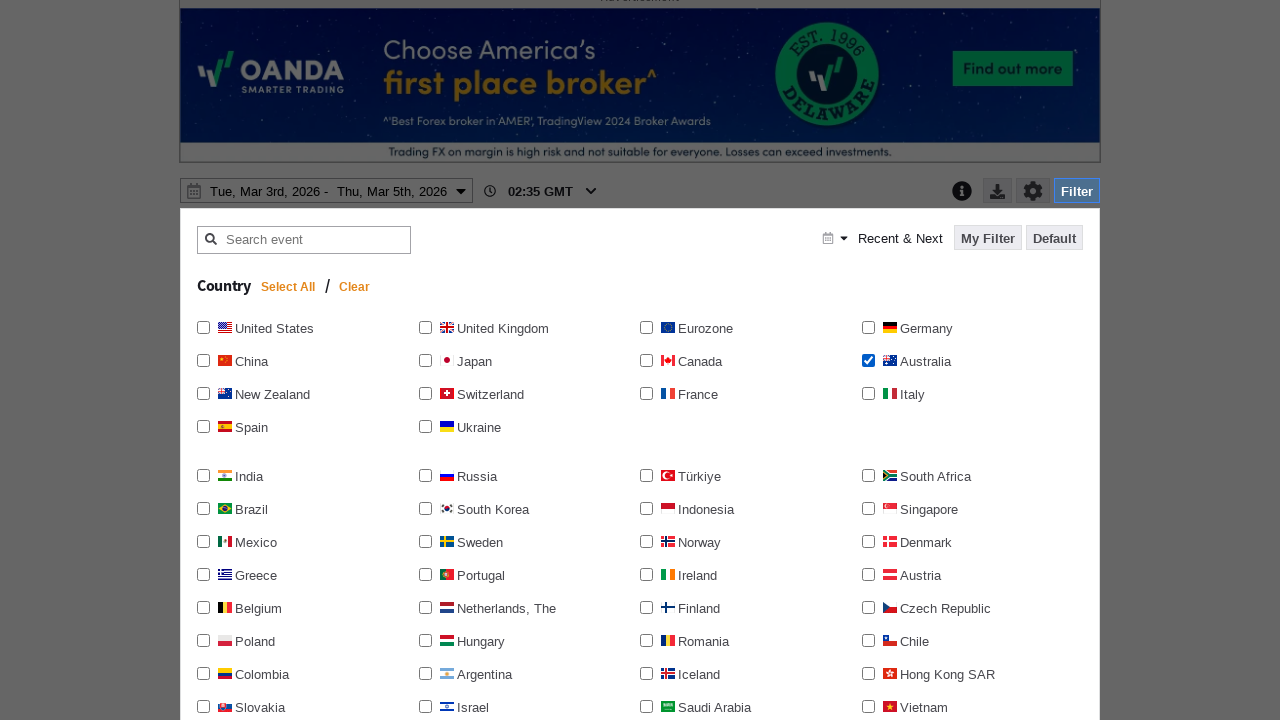

Located Holidays checkbox
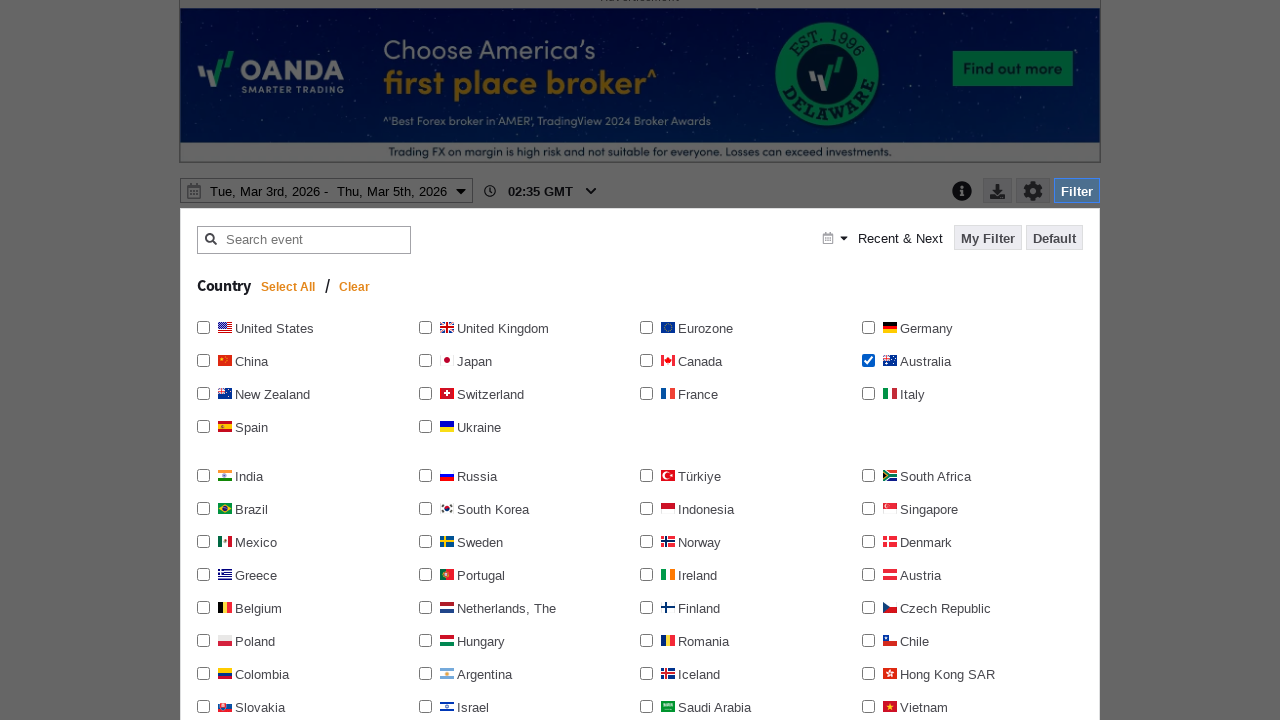

Unchecked Holidays checkbox at (868, 360) on internal:role=checkbox[name="Holidays"i]
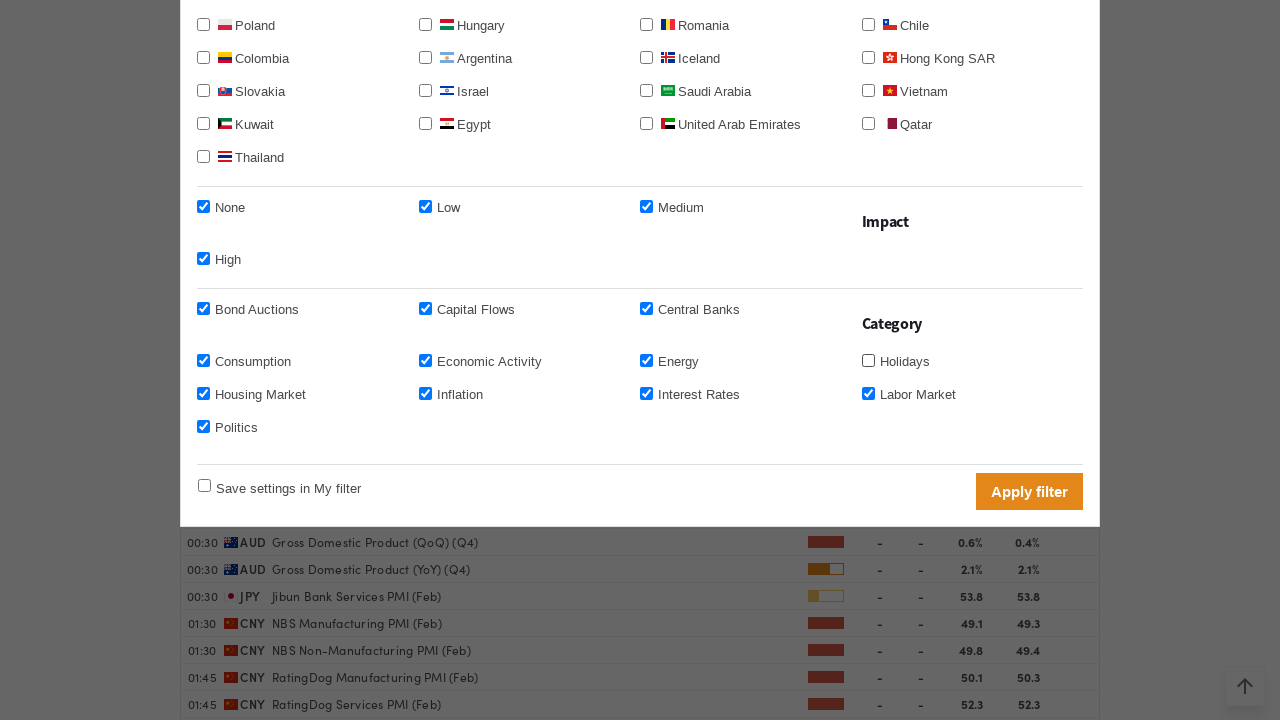

Waited 1200ms for holidays filter change to apply
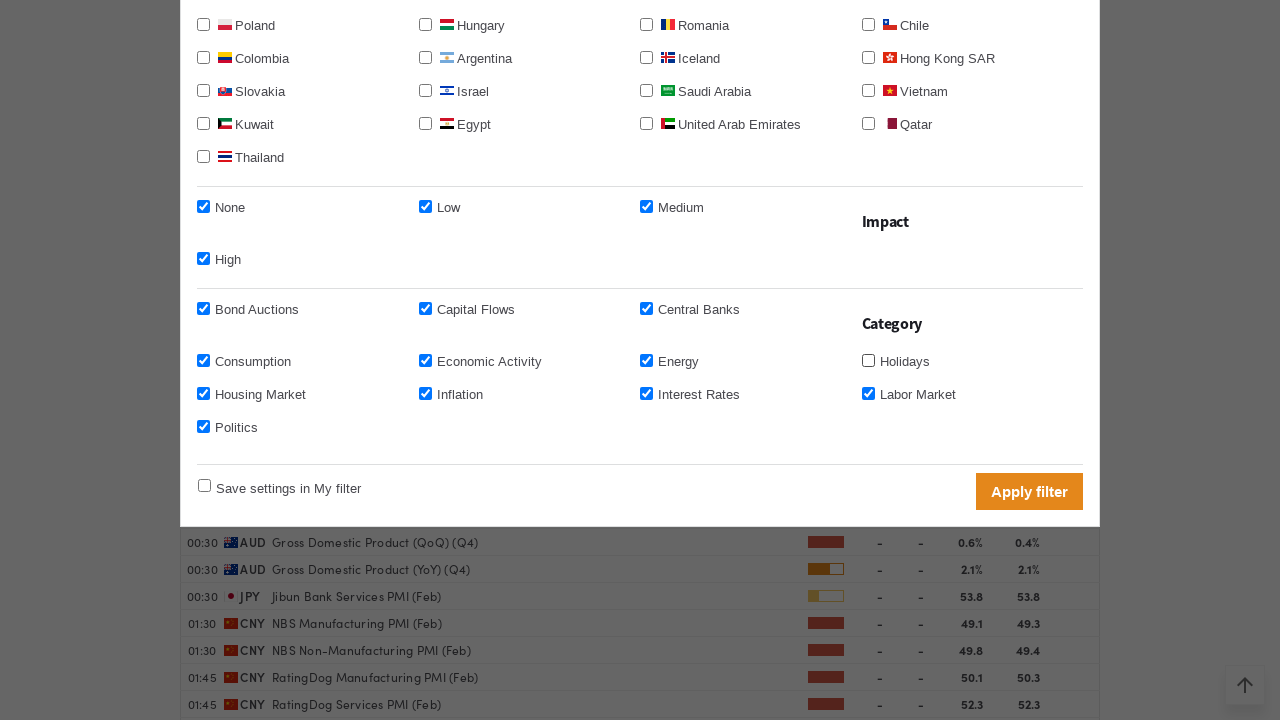

Clicked Apply filter button to apply country and holiday filters at (1030, 491) on internal:role=button[name="Apply filter"i]
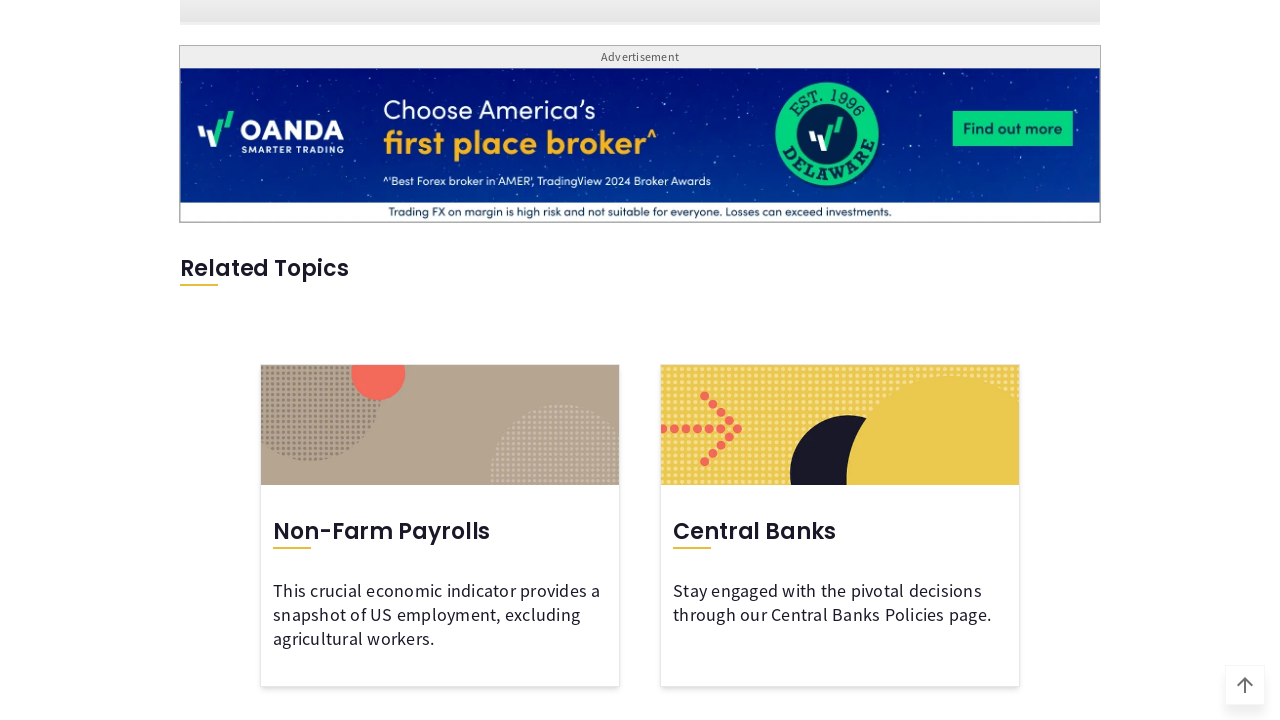

Waited 1200ms for filters to be applied
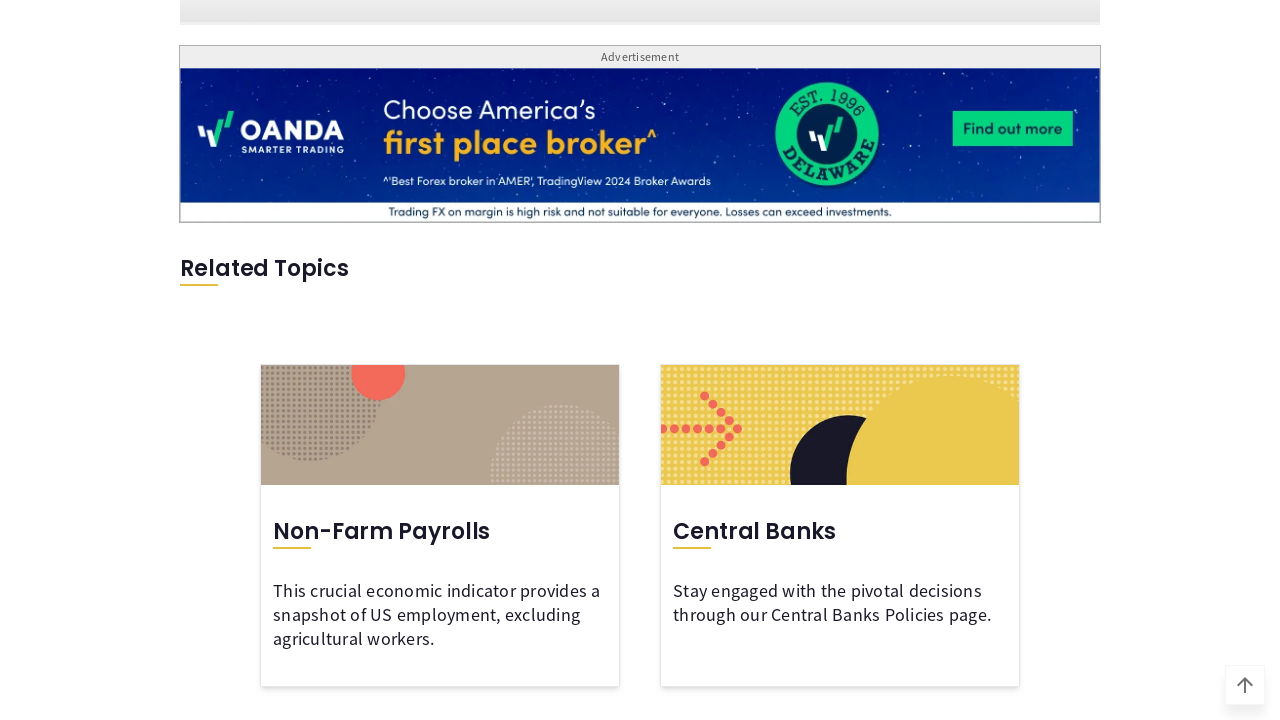

Clicked date range picker button at (326, 361) on internal:role=button[name=/^.* - .*$/]
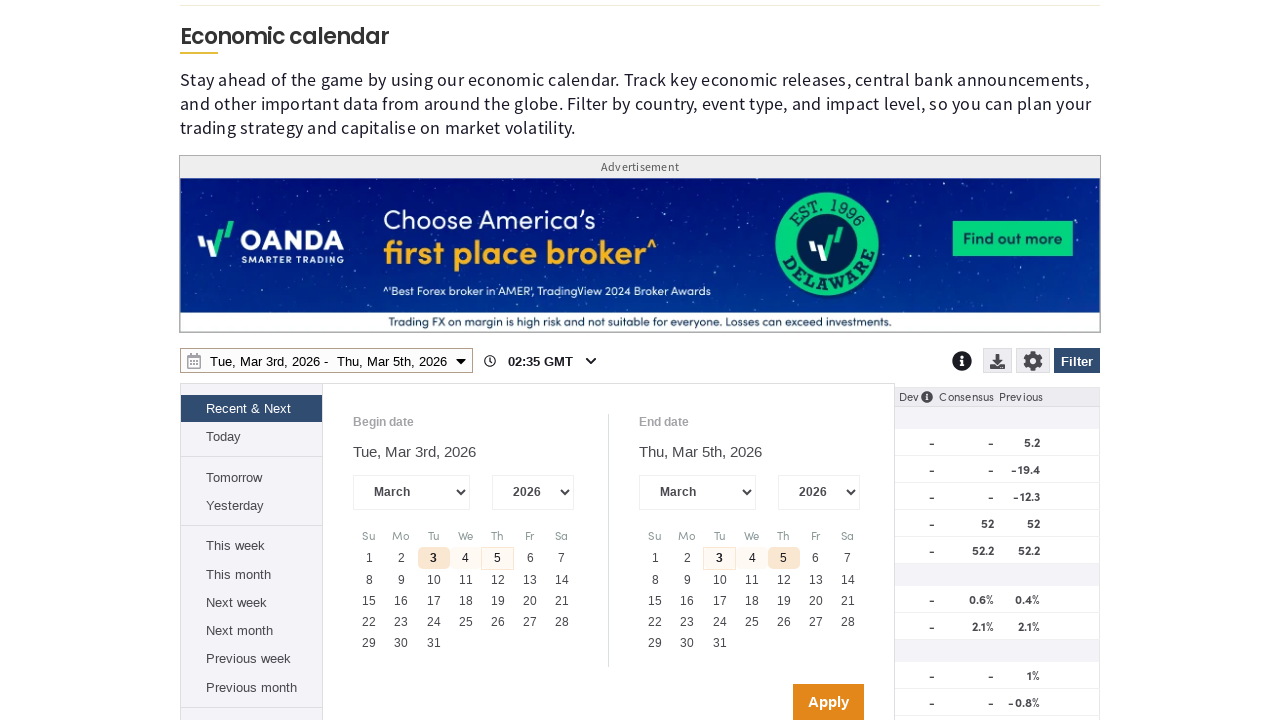

Waited 1200ms for date range picker to open
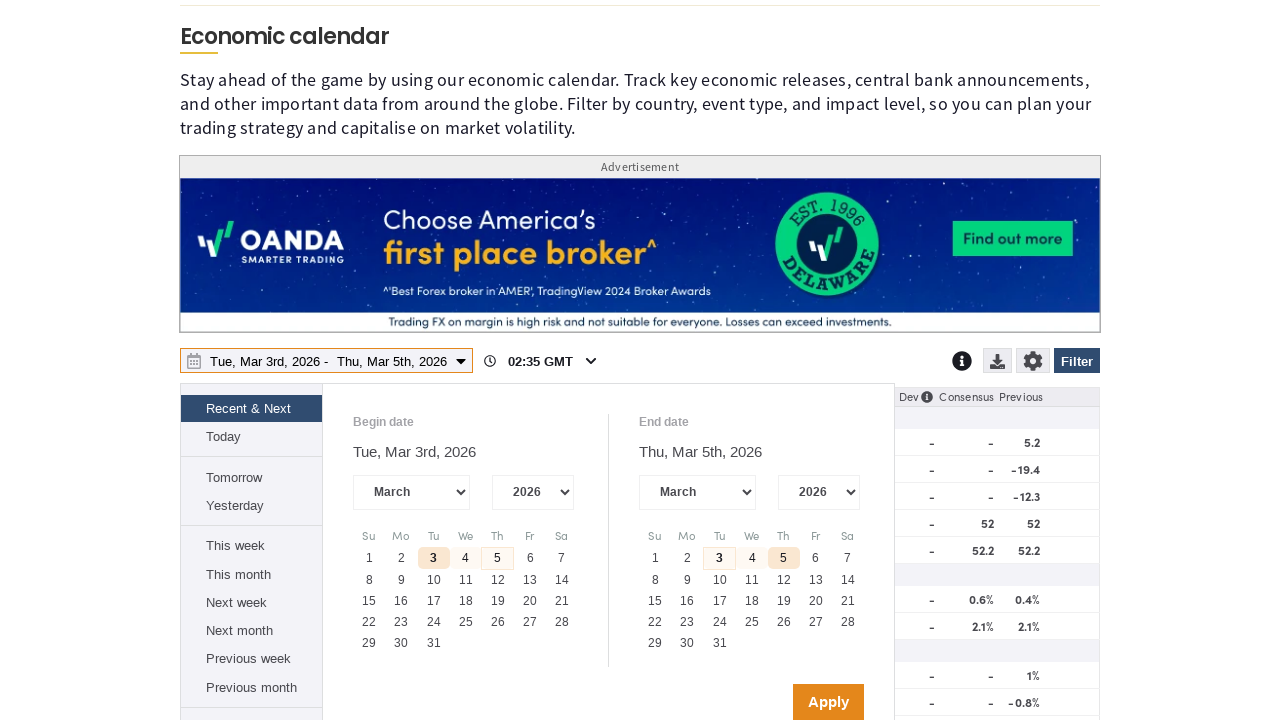

Located year combobox (4th combobox on page)
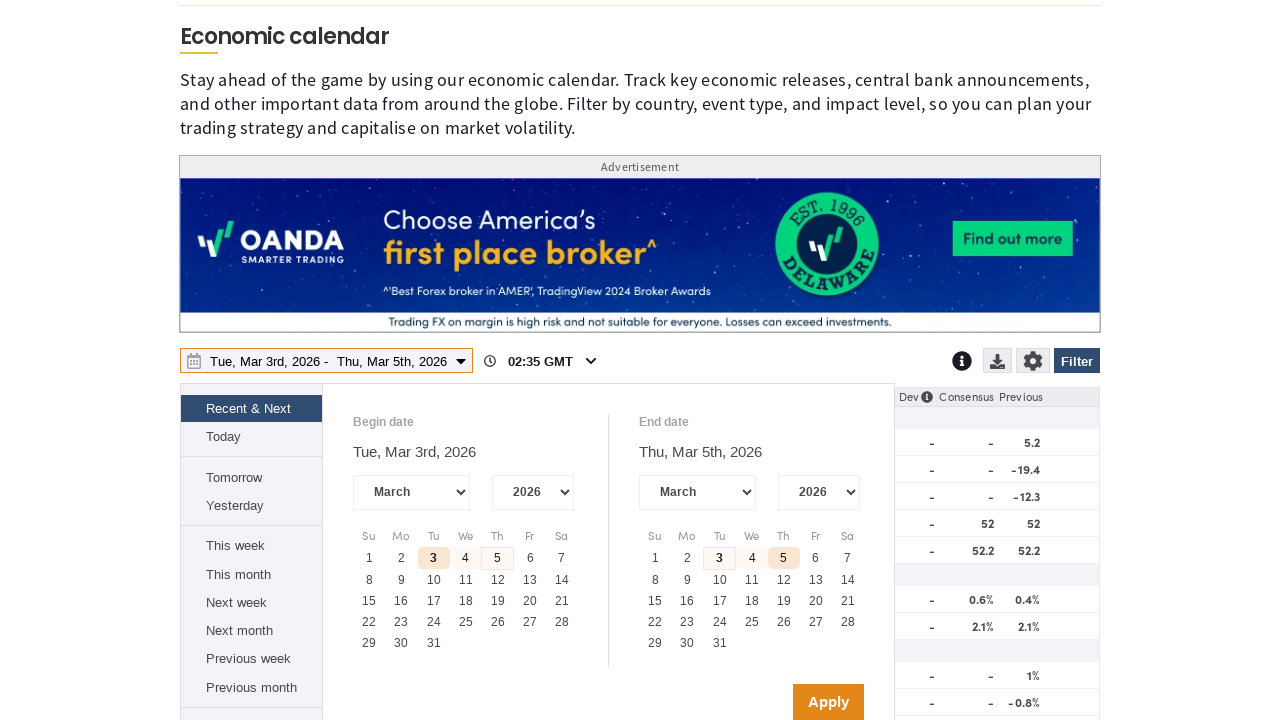

Year select element is attached to DOM
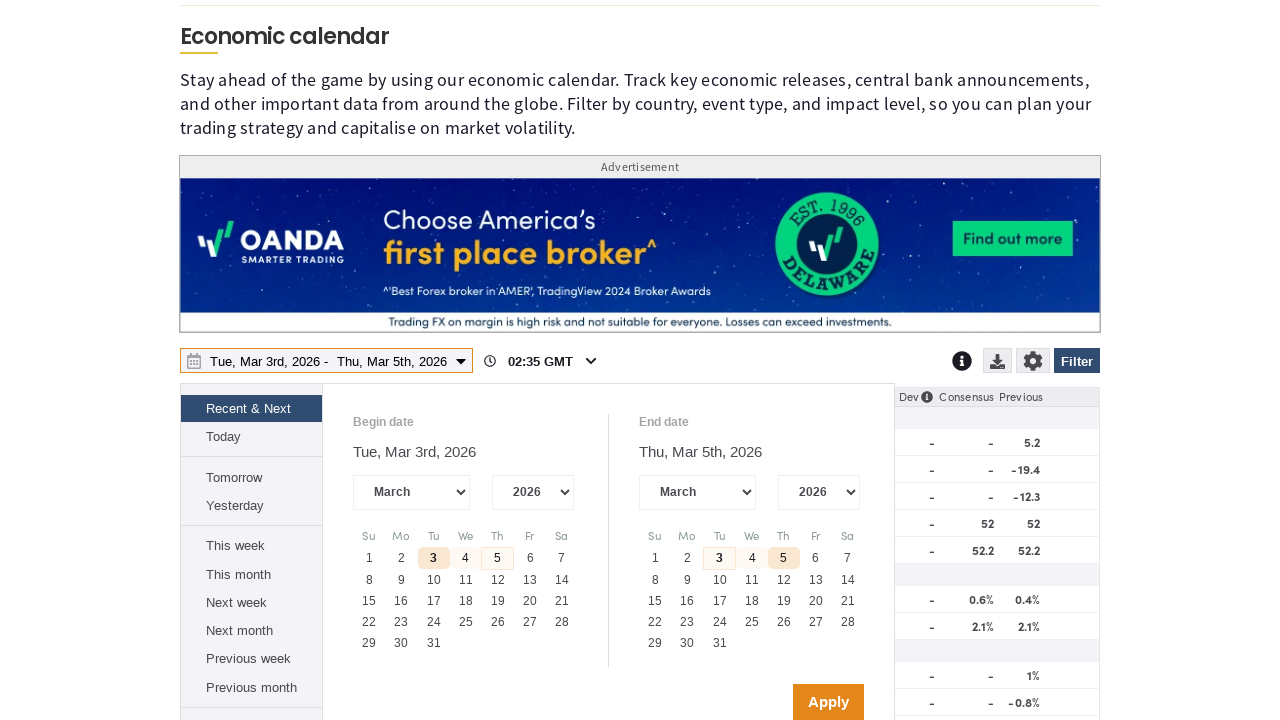

Retrieved available years: ['2007', '2008', '2009', '2010', '2011', '2012', '2013', '2014', '2015', '2016', '2017', '2018', '2019', '2020', '2021', '2022', '2023', '2024', '2025', '2026', '2027']
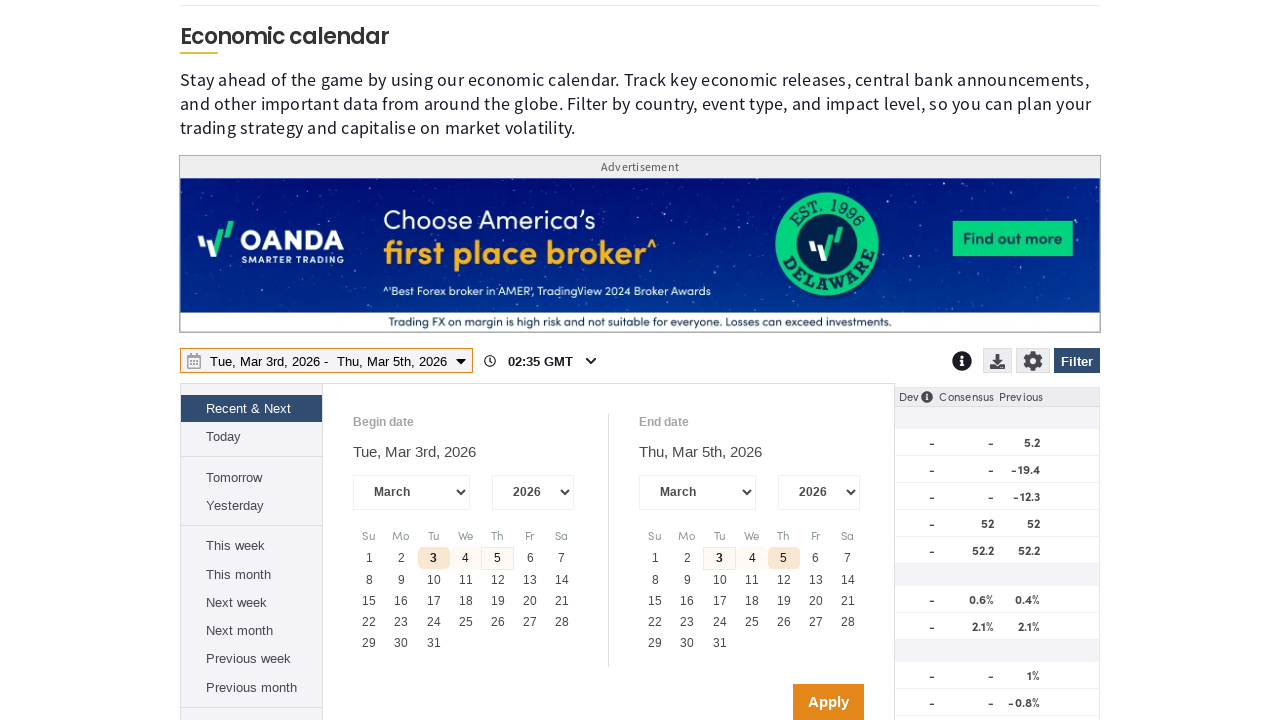

Selected last available year: 2027
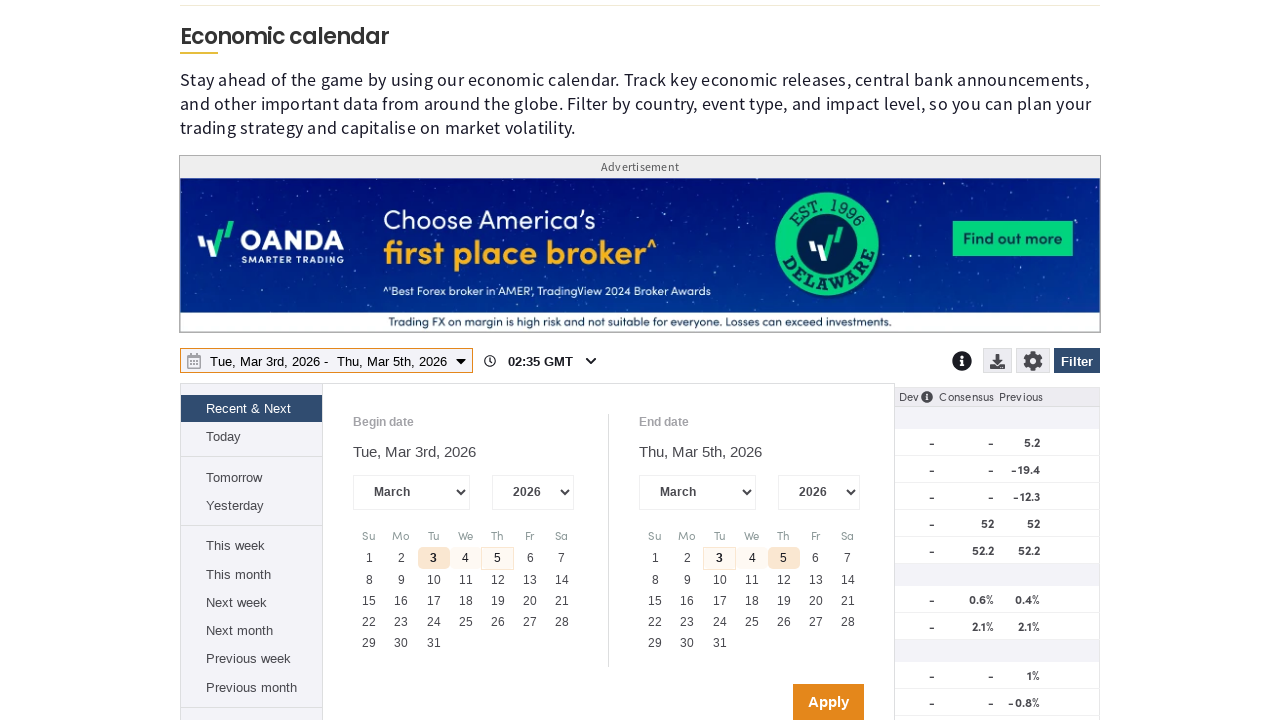

Applied year selection: 2027 on internal:role=combobox >> nth=3
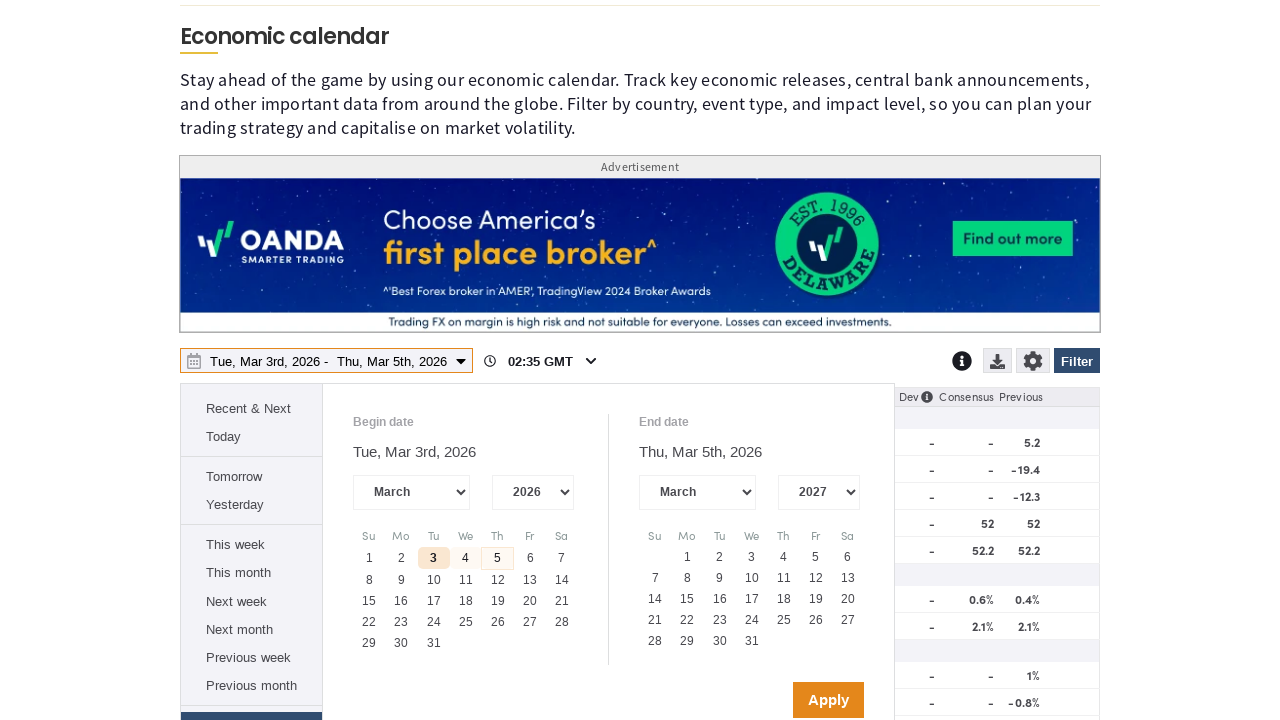

Waited 1200ms for year selection to process
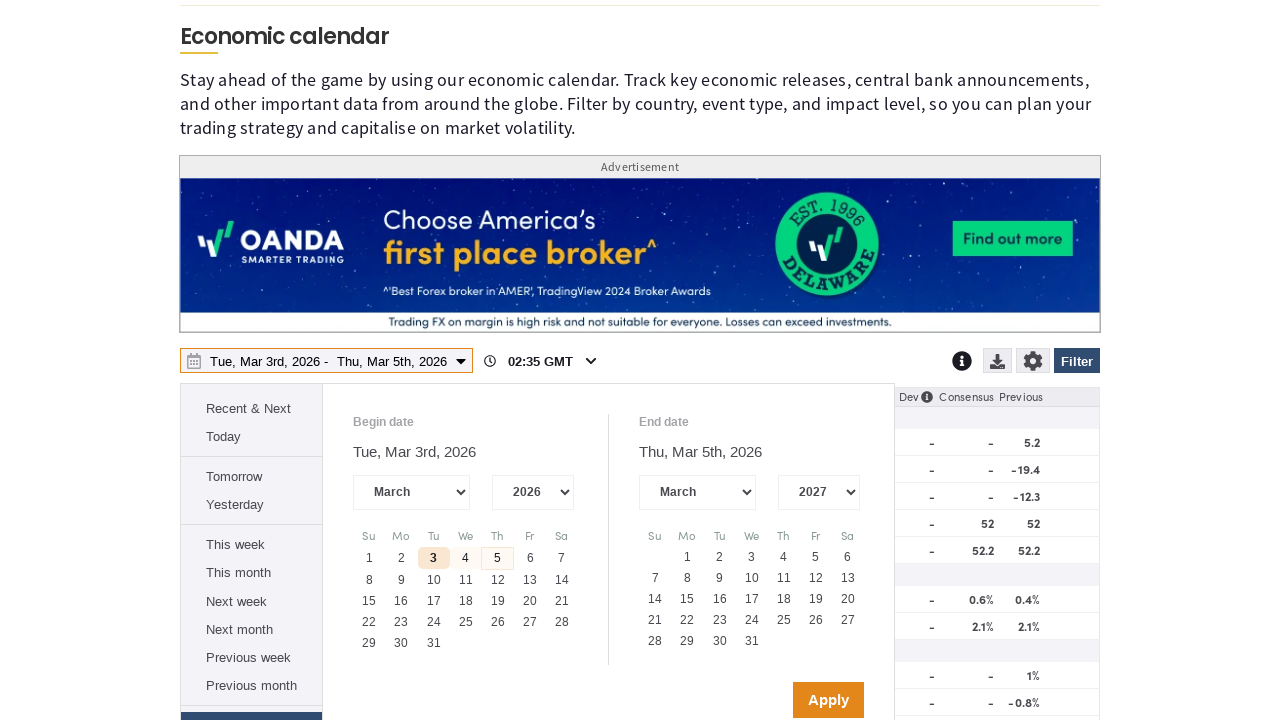

Located all valid (non-disabled) day cells in calendar
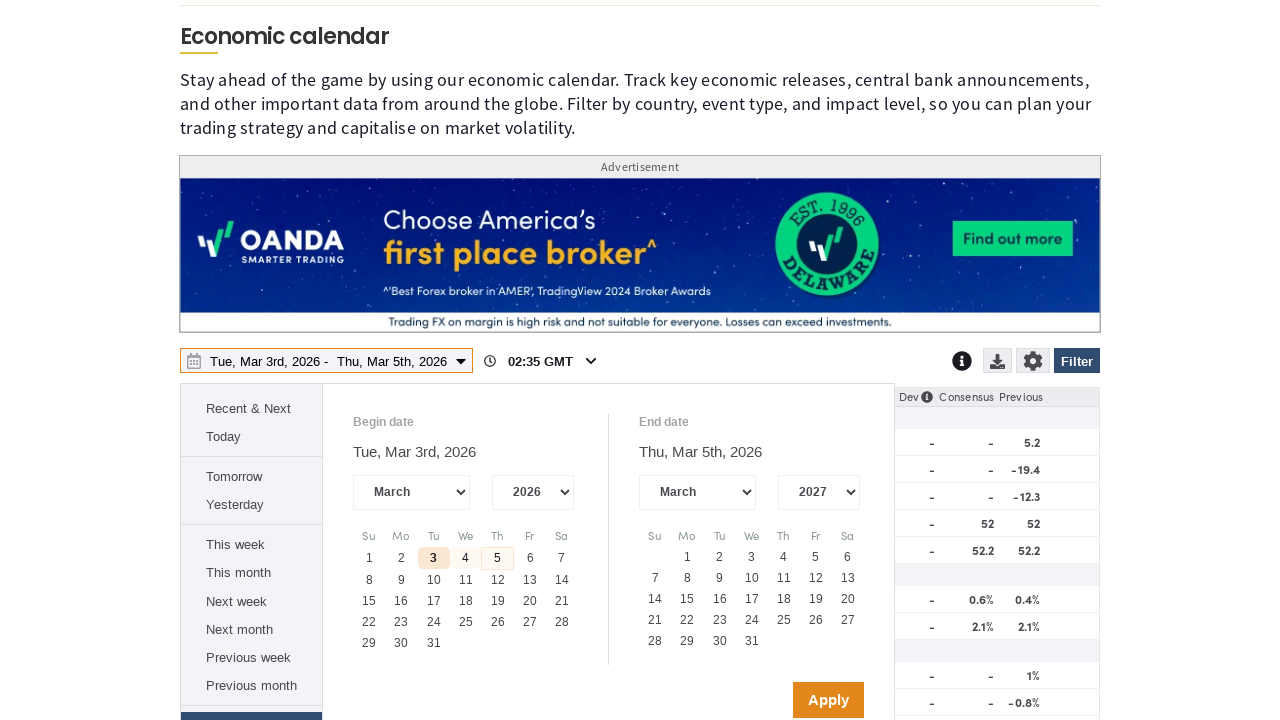

Clicked the last available day in the calendar at (752, 641) on div[role='gridcell']:not([aria-disabled='true']) >> nth=-1
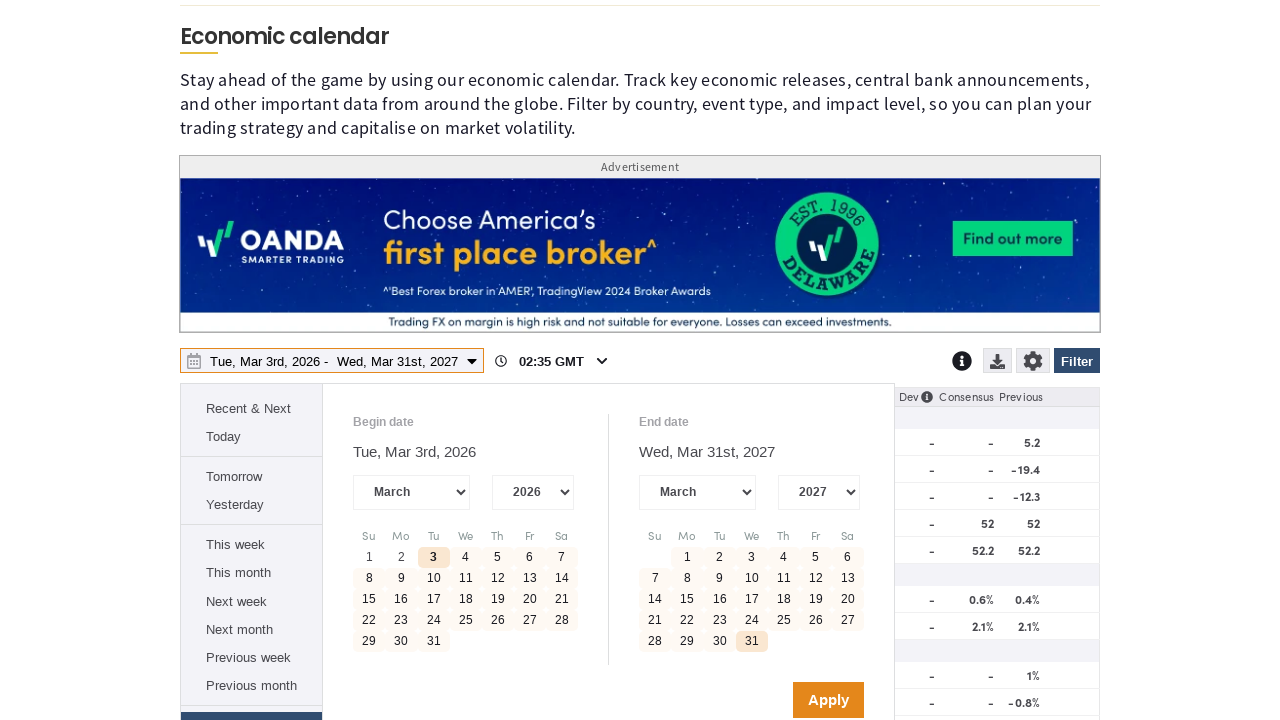

Waited 1200ms for day selection to register
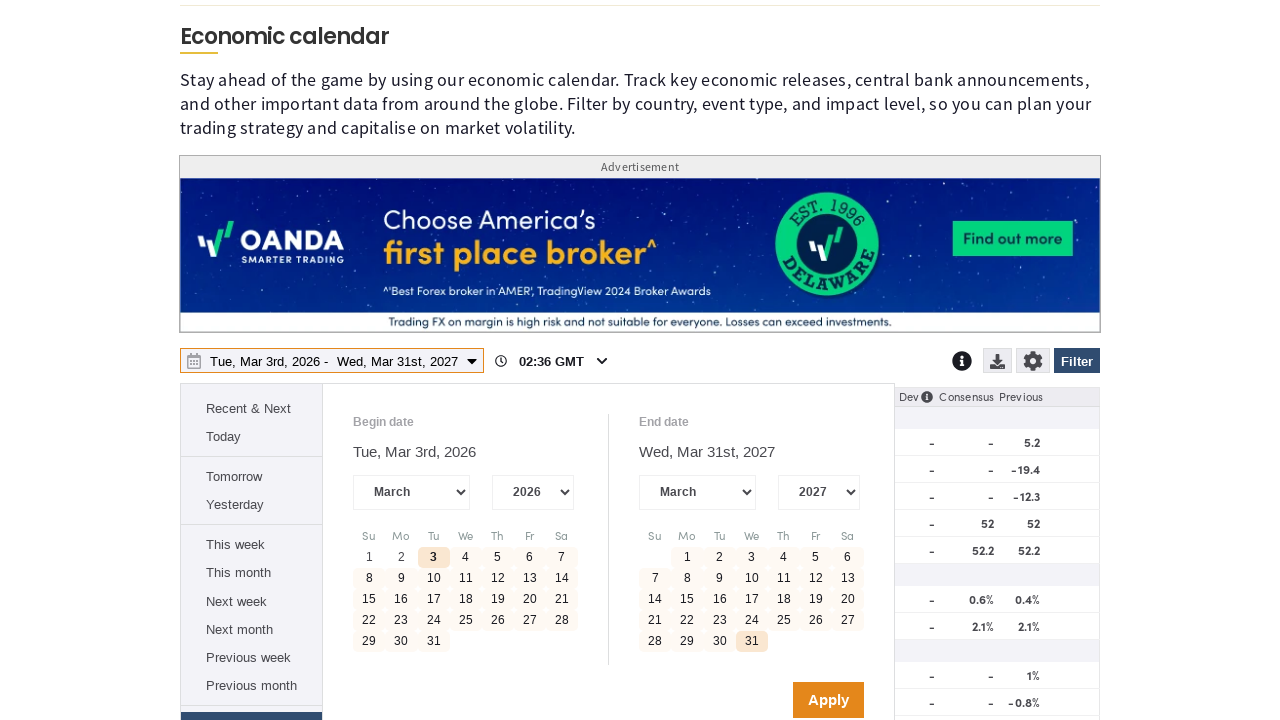

Clicked Apply button to confirm date range selection at (828, 700) on internal:role=button[name="Apply"i]
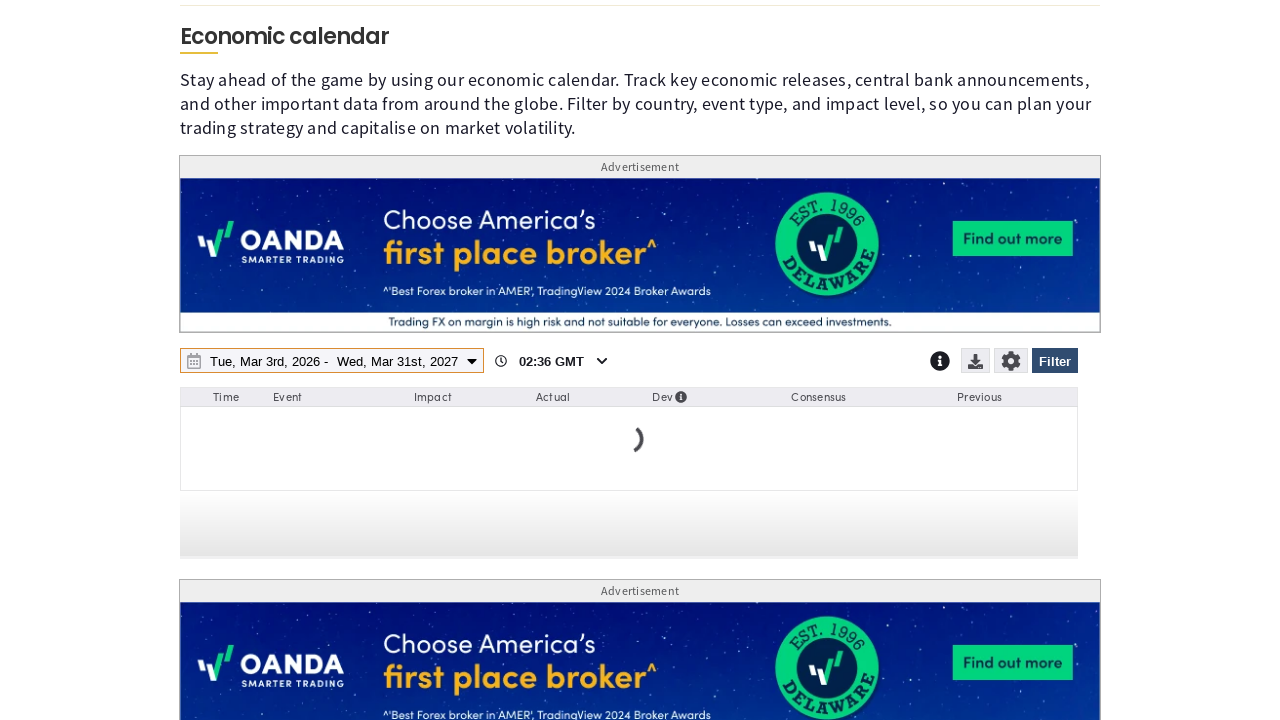

Waited 1500ms for calendar to close and date range to apply
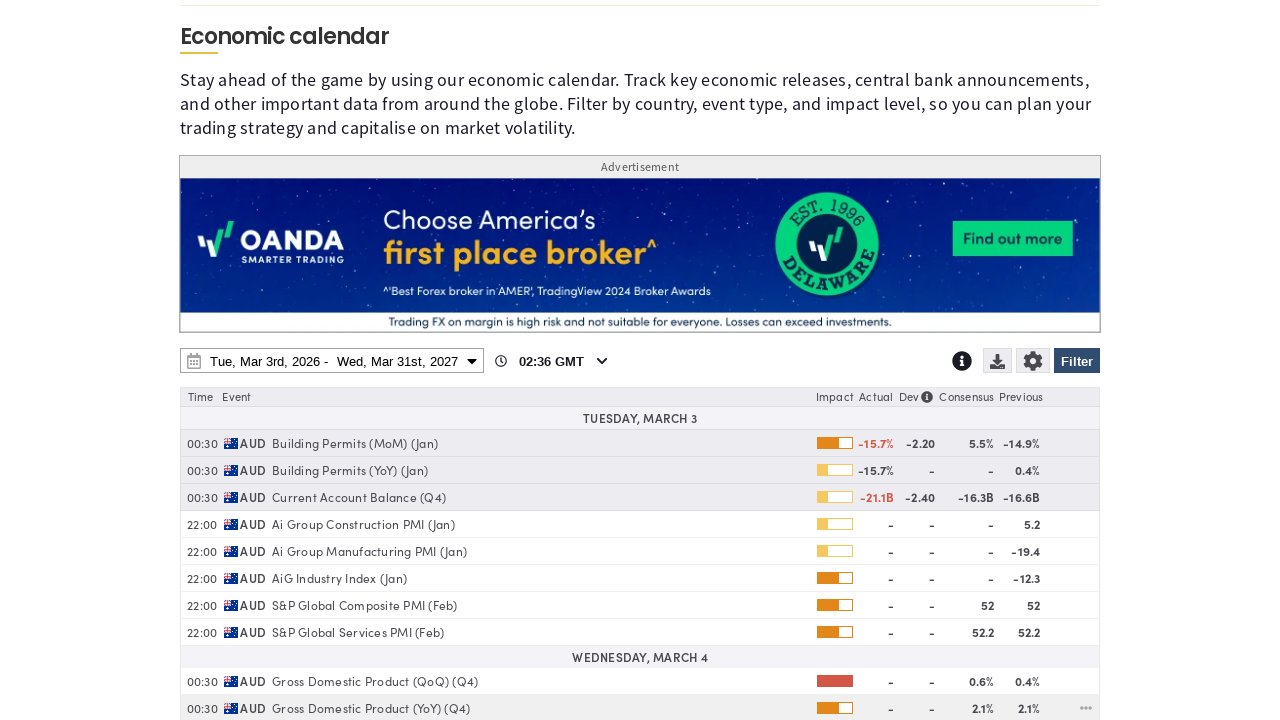

Clicked download menu wrapper to open download options at (1000, 363) on .fxs_selectable-wrapper
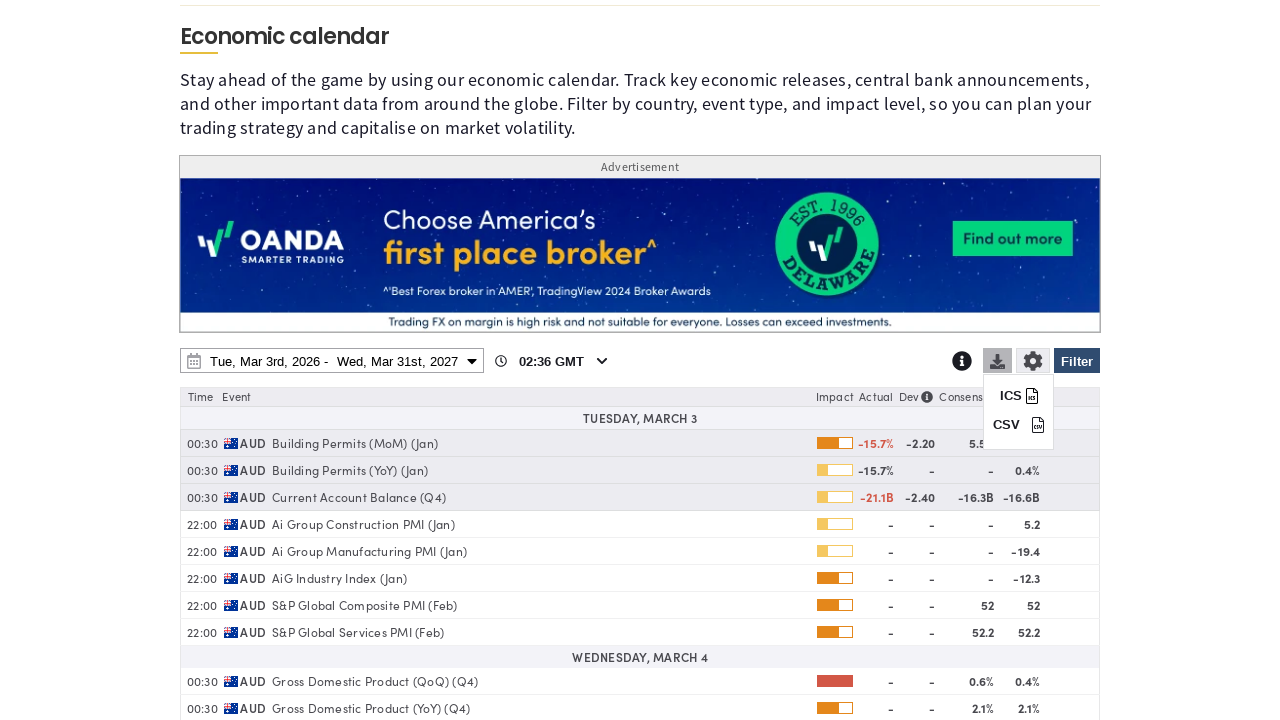

ICS download button appeared in download menu
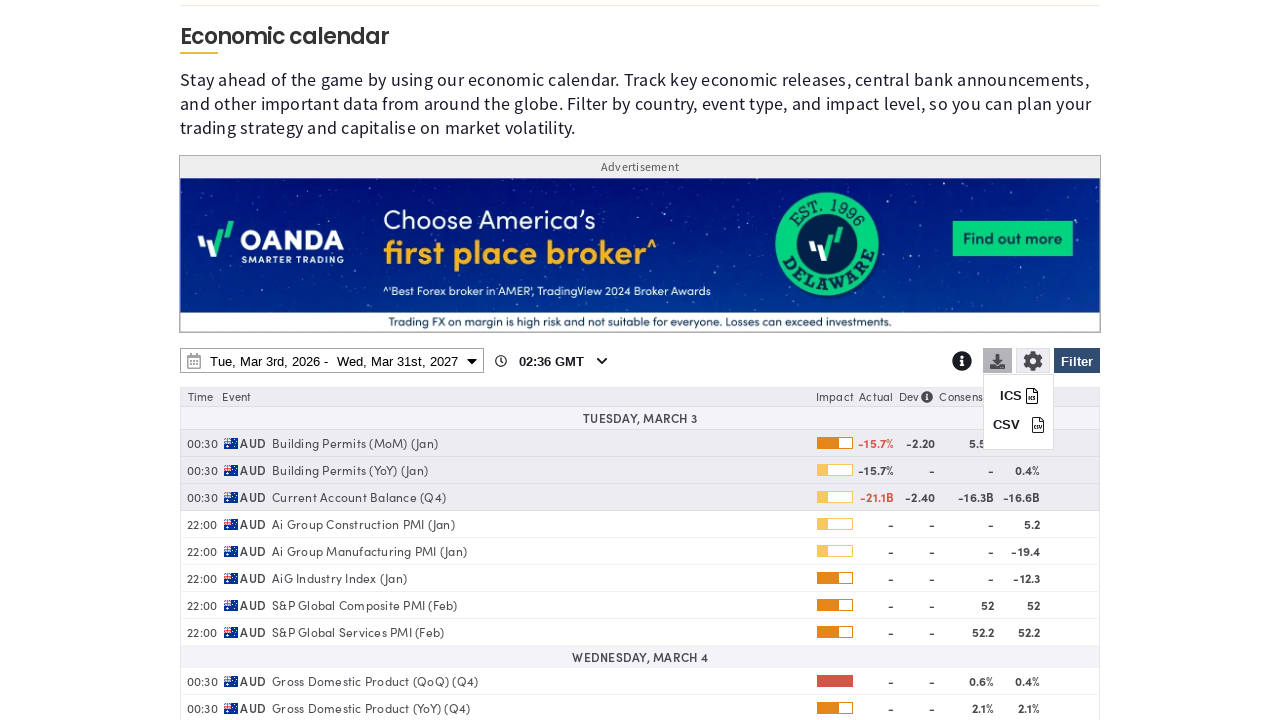

CSV download button appeared in download menu - download options verified as accessible
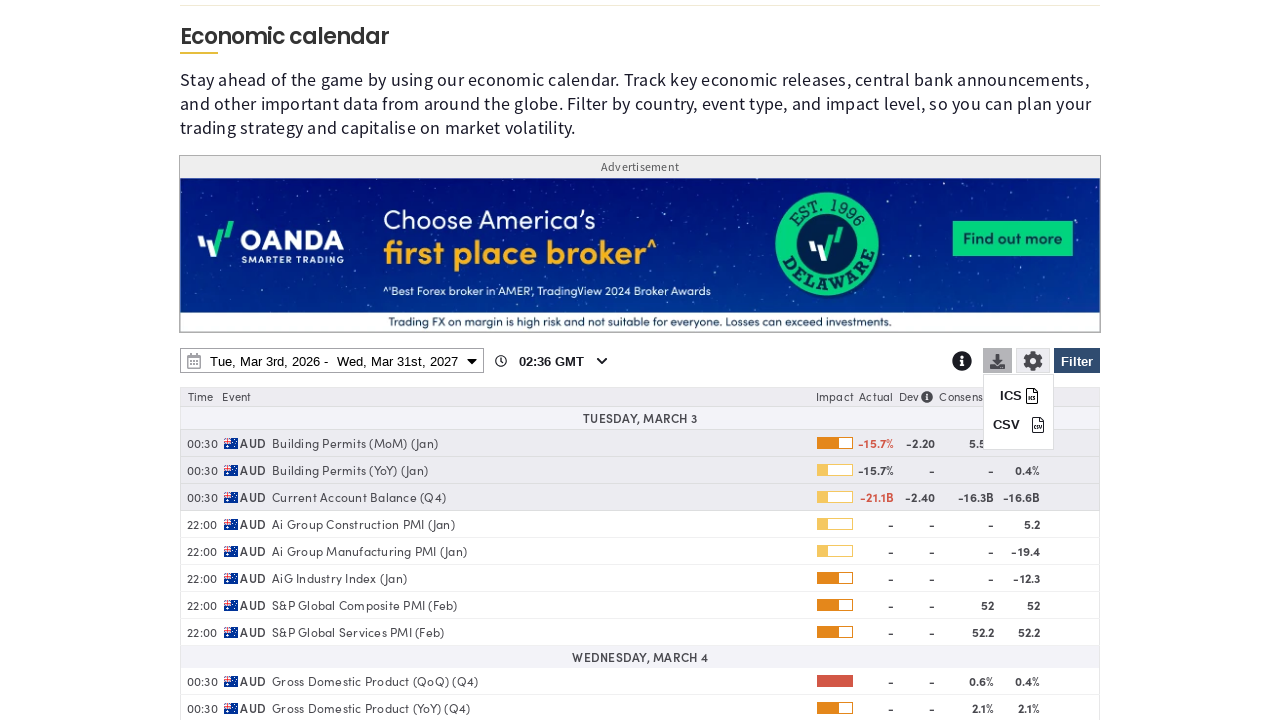

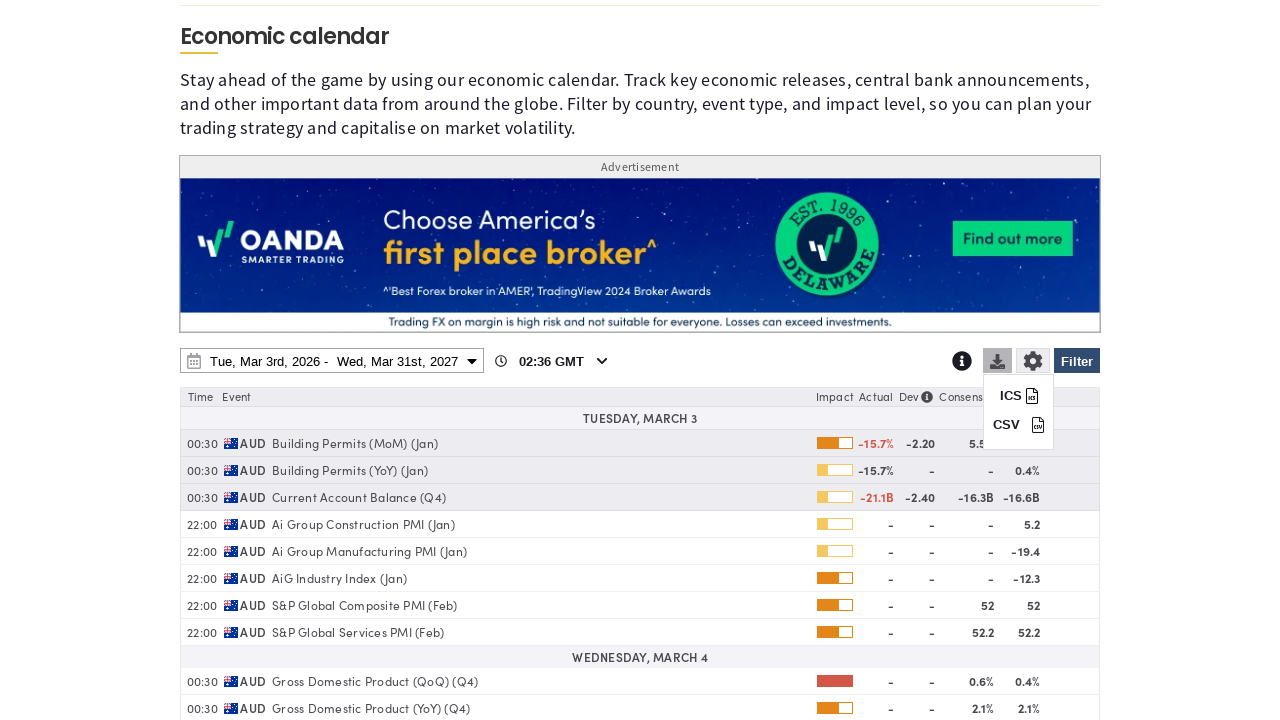